Tests a multi-click interaction where a button must be clicked repeatedly until a popup dialog appears with expected text. The test verifies that clicking the button eventually triggers a dialog that says the popup only appears after two clicks.

Starting URL: https://vip.ceshiren.com/#/ui_study

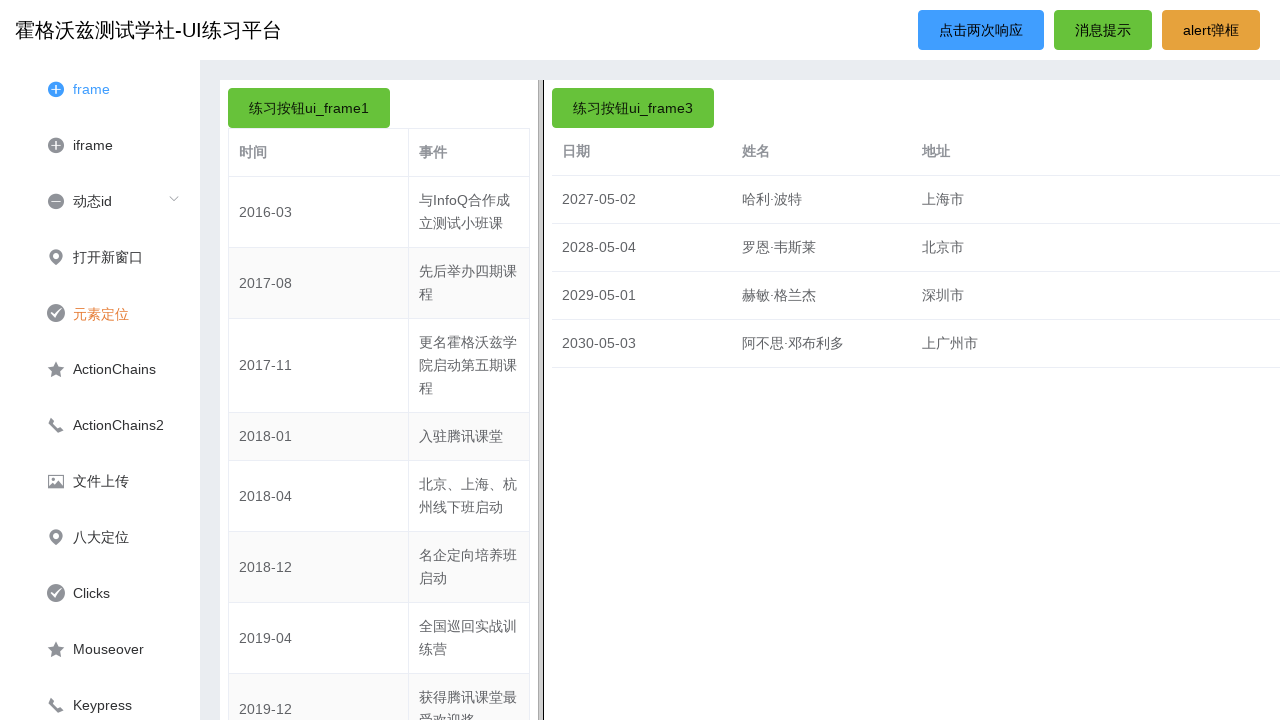

Clicked primary button (attempt 1) at (981, 30) on #primary_btn
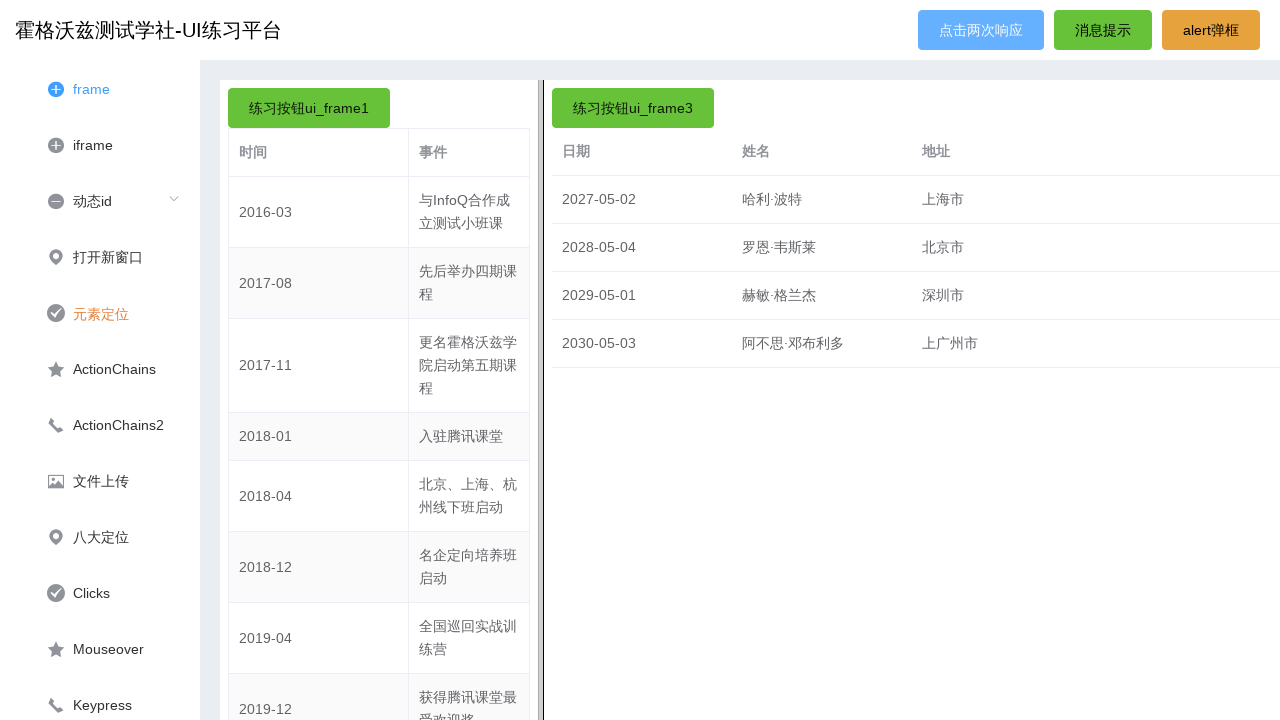

Dialog not yet visible after attempt 1, retrying
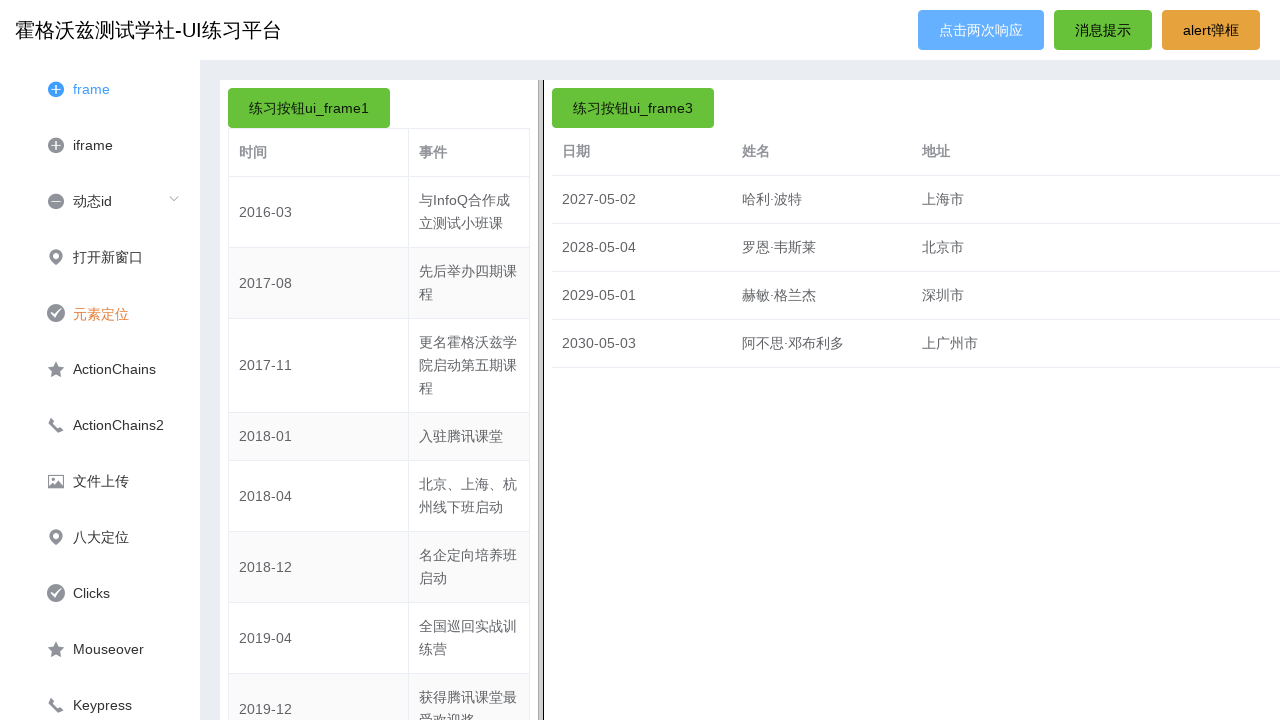

Clicked primary button (attempt 2) at (981, 30) on #primary_btn
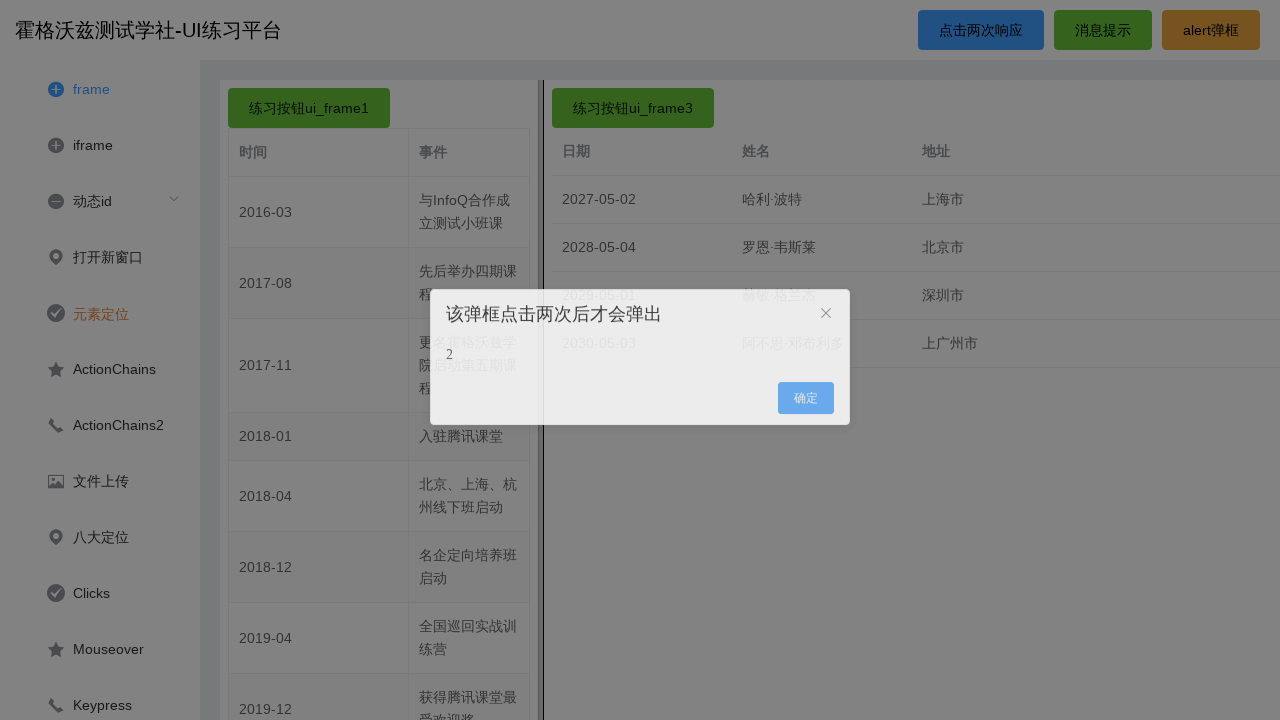

Dialog with expected text appeared
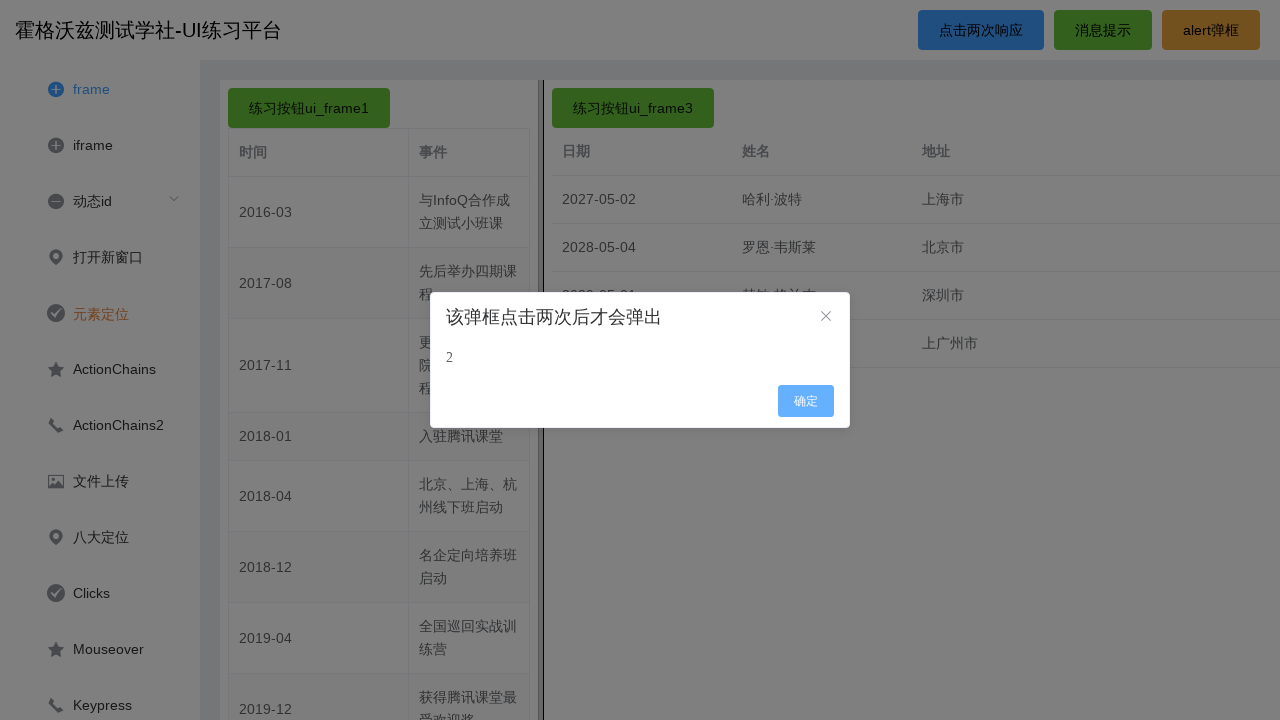

Verified that dialog appeared after multiple clicks
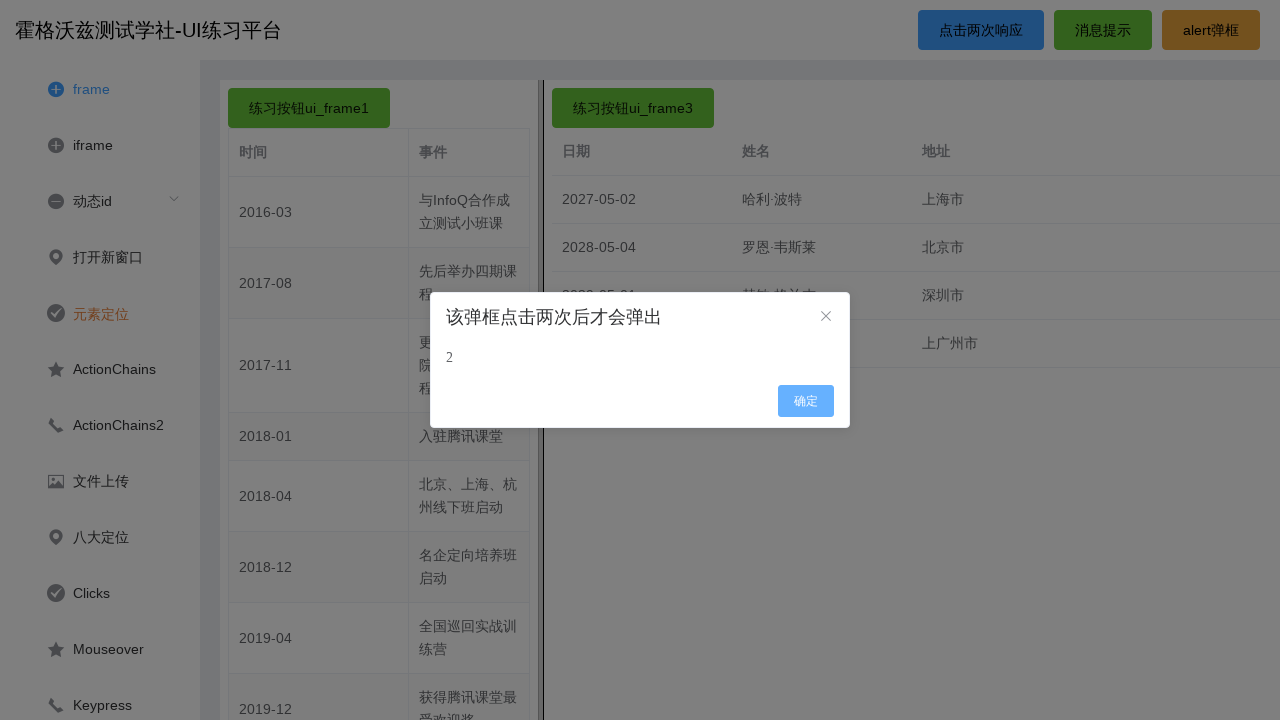

Retrieved dialog text content
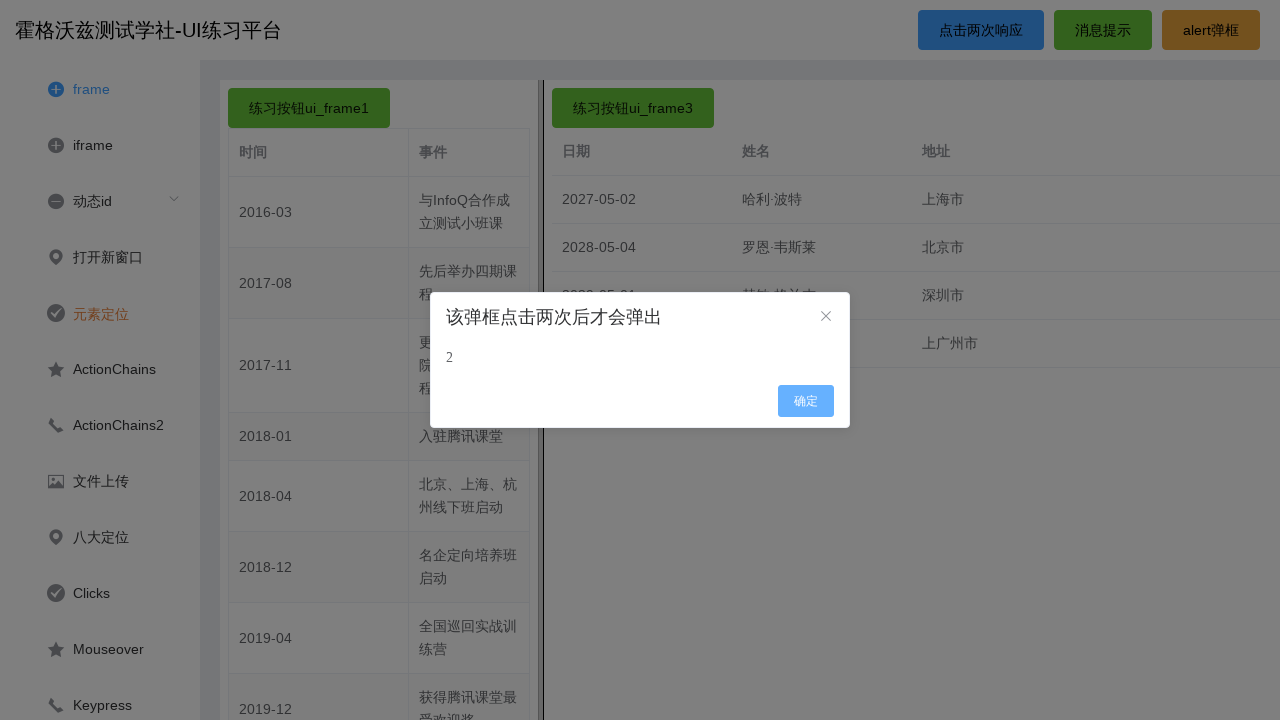

Verified dialog text matches expected value: '该弹框点击两次后才会弹出'
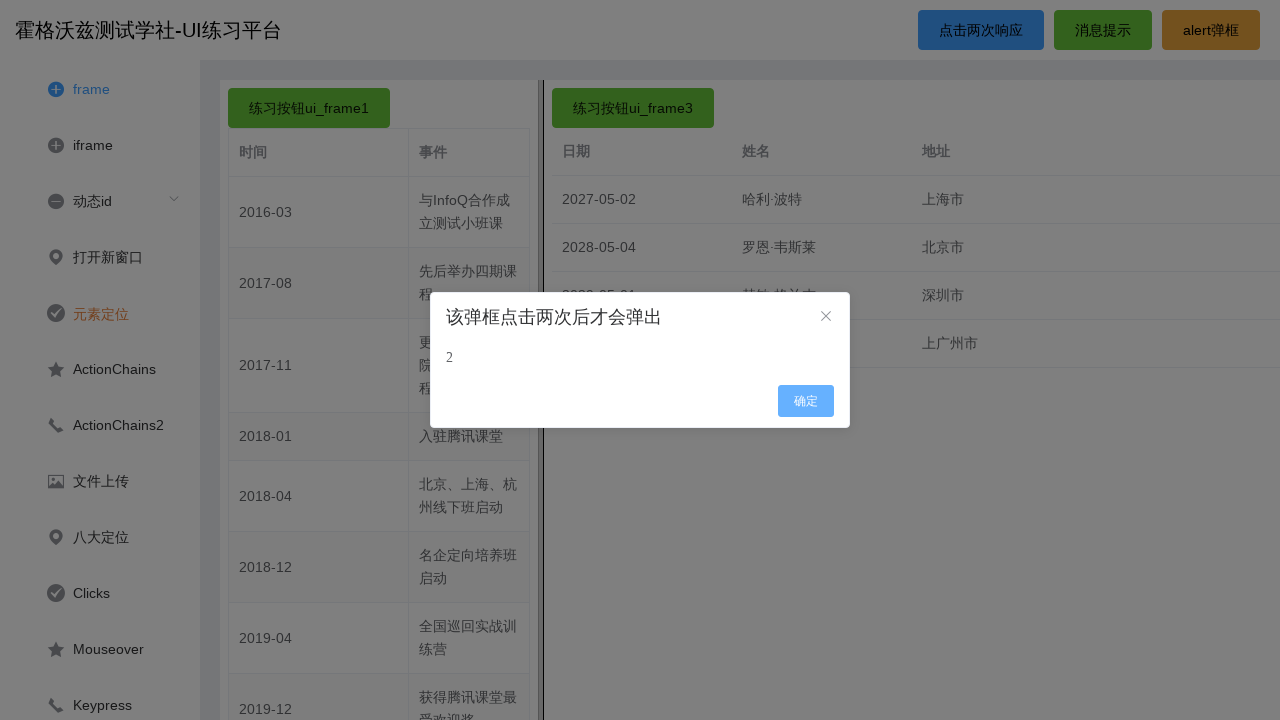

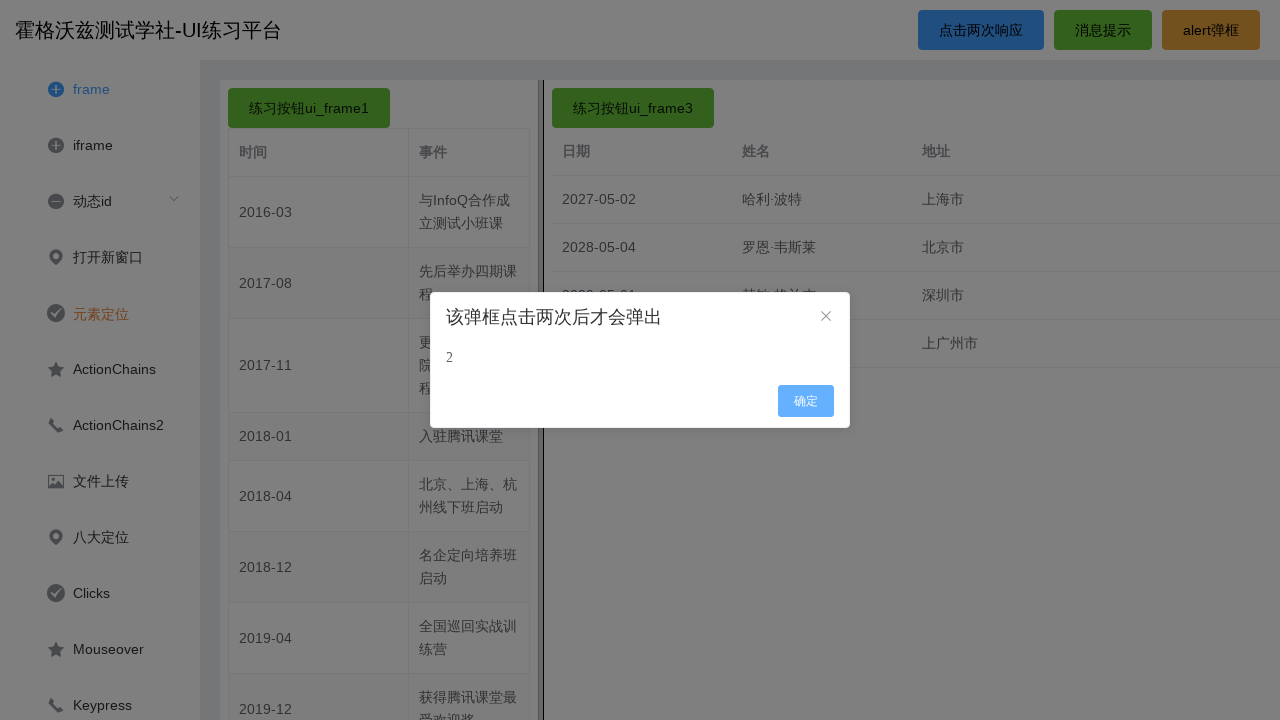